Opens the AJIO e-commerce website in incognito mode and waits for the page to load

Starting URL: https://www.ajio.com/

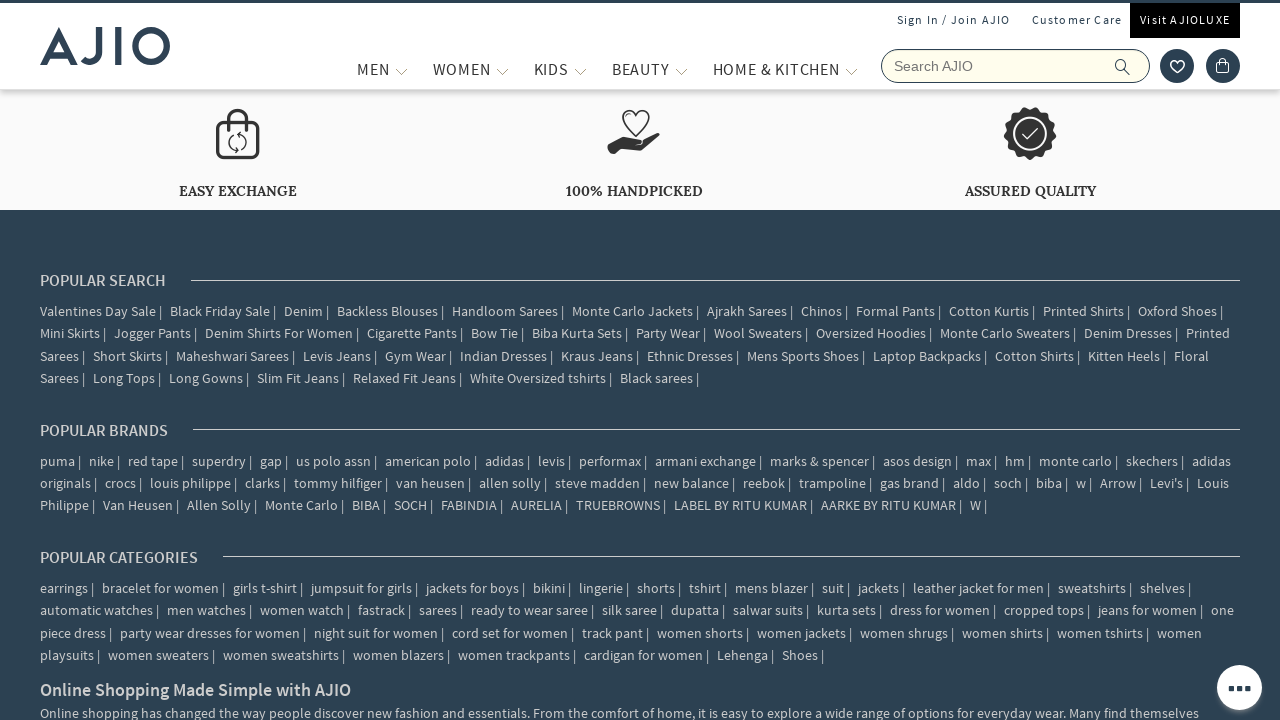

Waited for page to fully load - networkidle state reached on AJIO website
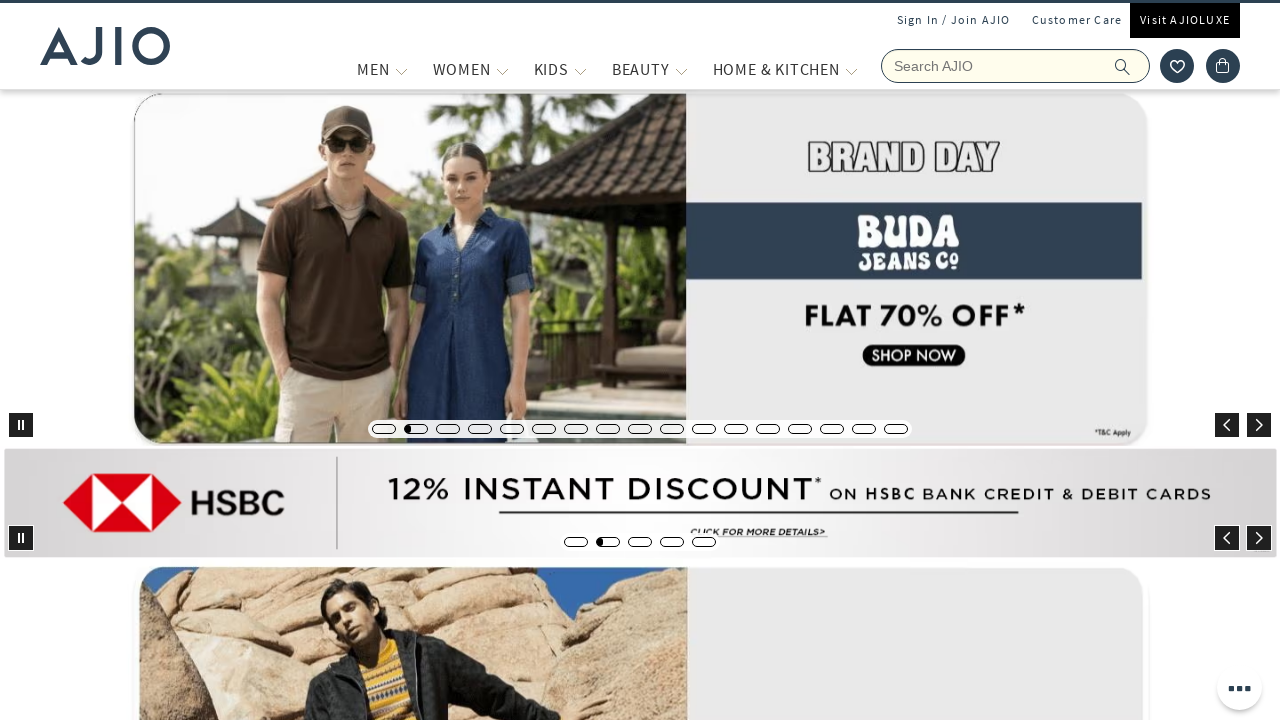

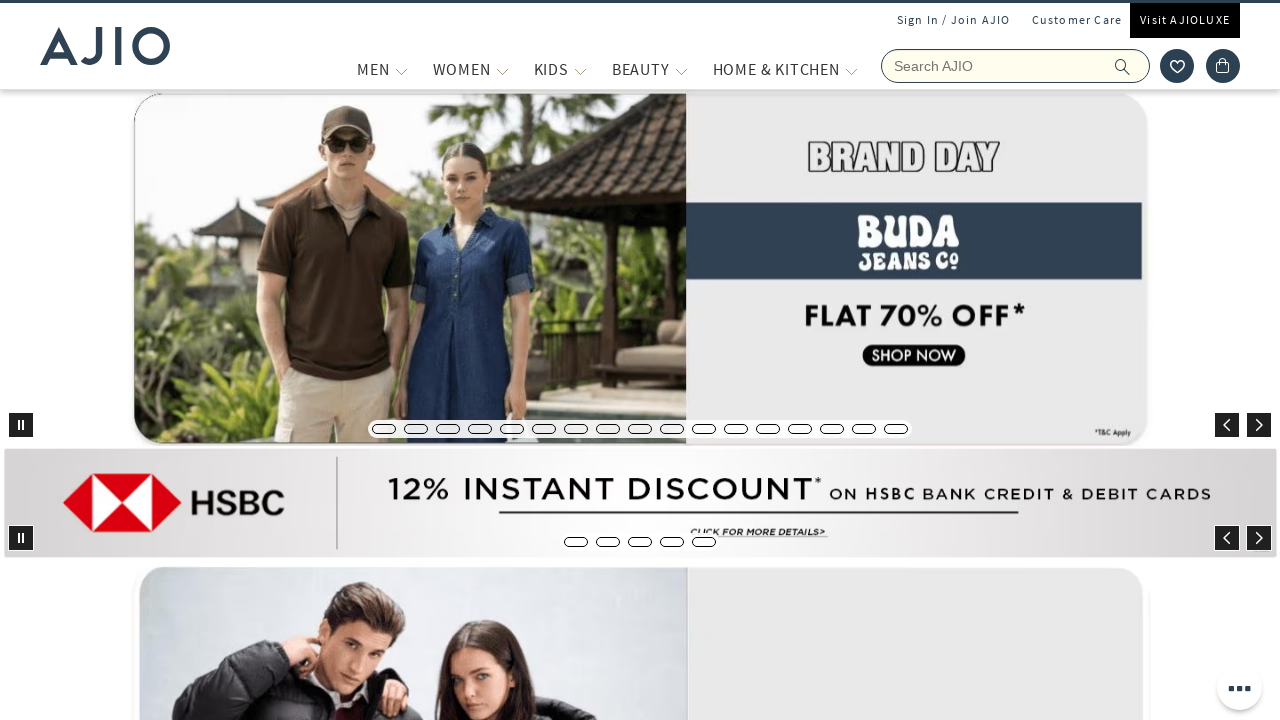